Tests checkbox functionality on the-internet test site by navigating to the checkbox page, verifying initial states of checkboxes, clicking the first checkbox, and verifying it becomes selected.

Starting URL: https://the-internet.herokuapp.com

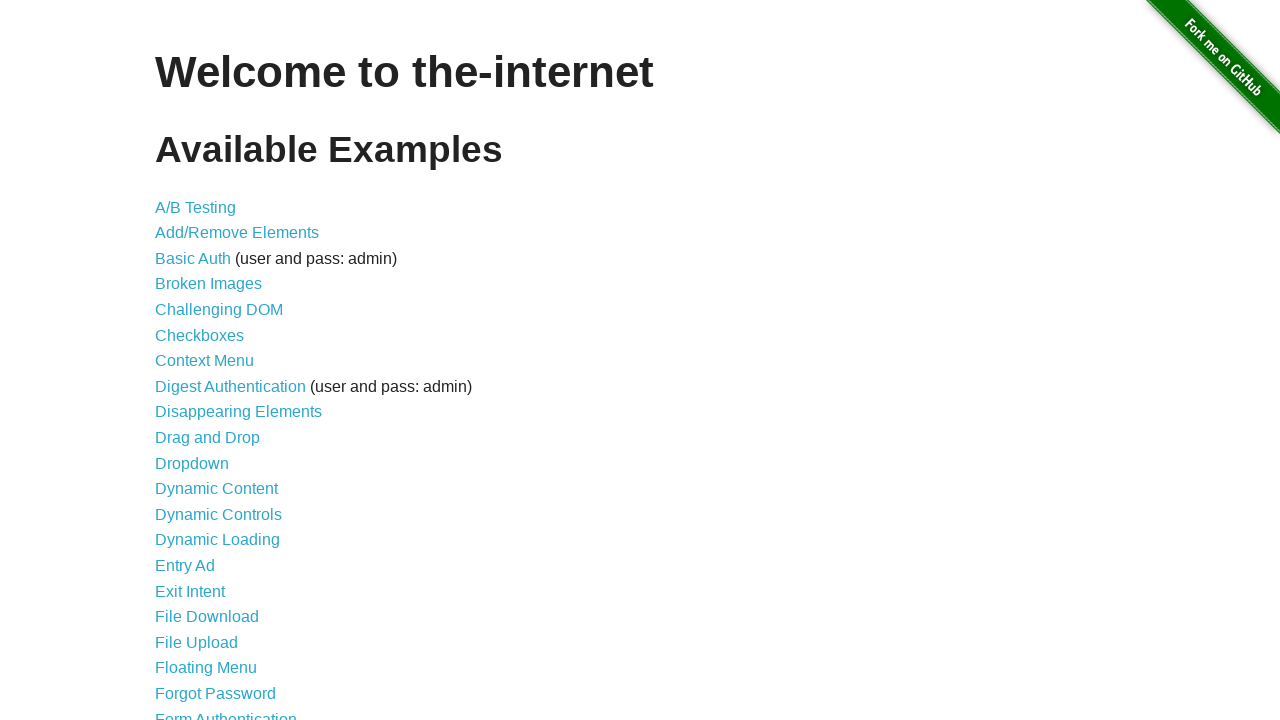

Waited for h1 element to load on landing page
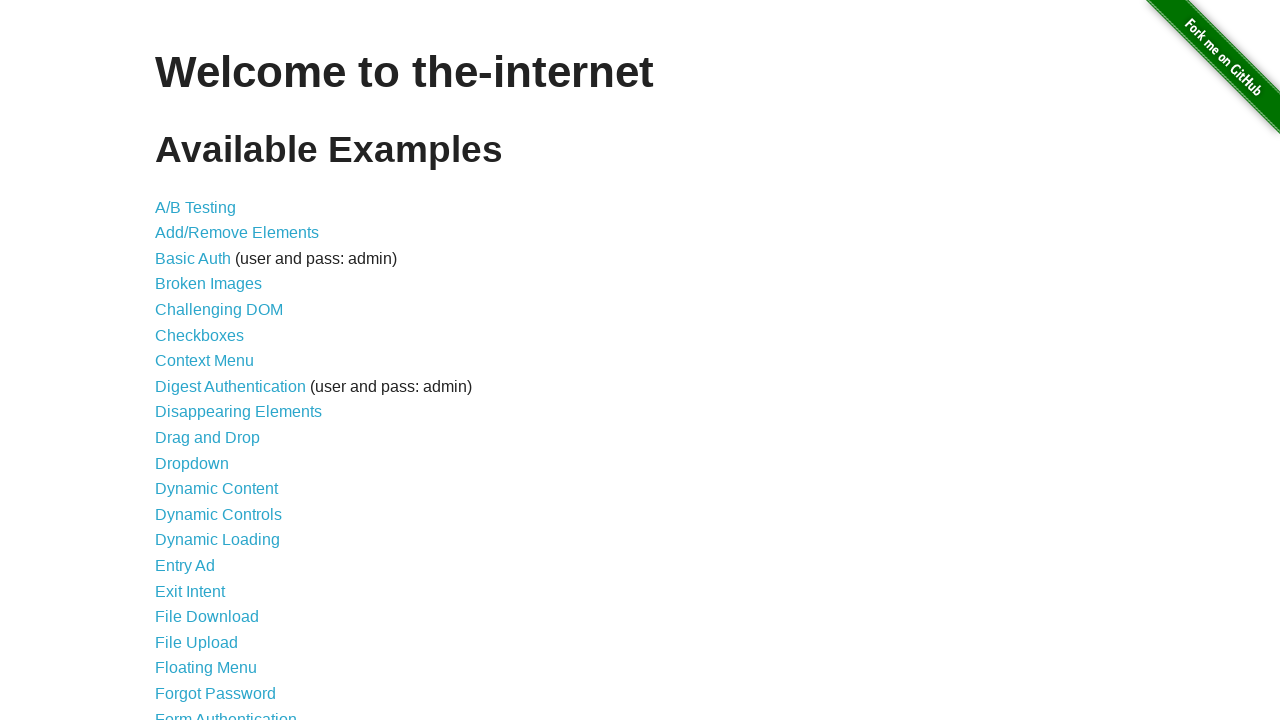

Verified landing page title contains 'Welcome to the-internet'
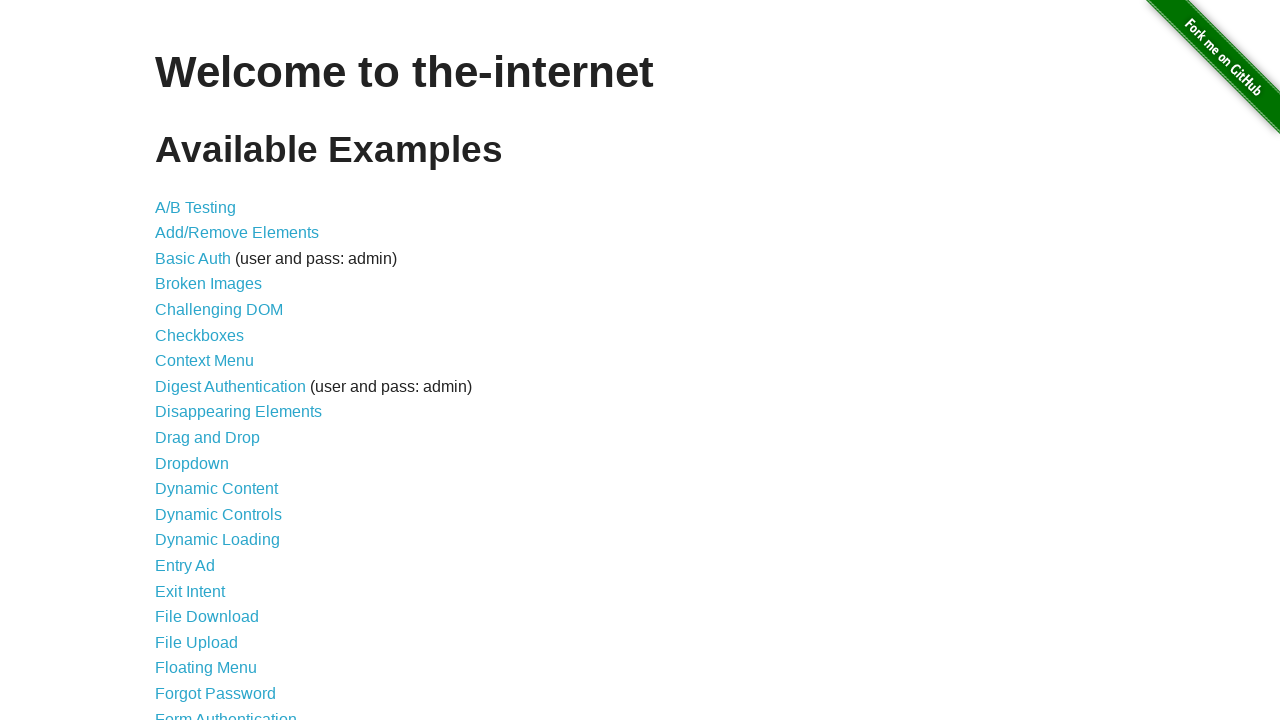

Clicked on Checkboxes link to navigate to checkbox page at (200, 335) on a[href='/checkboxes']
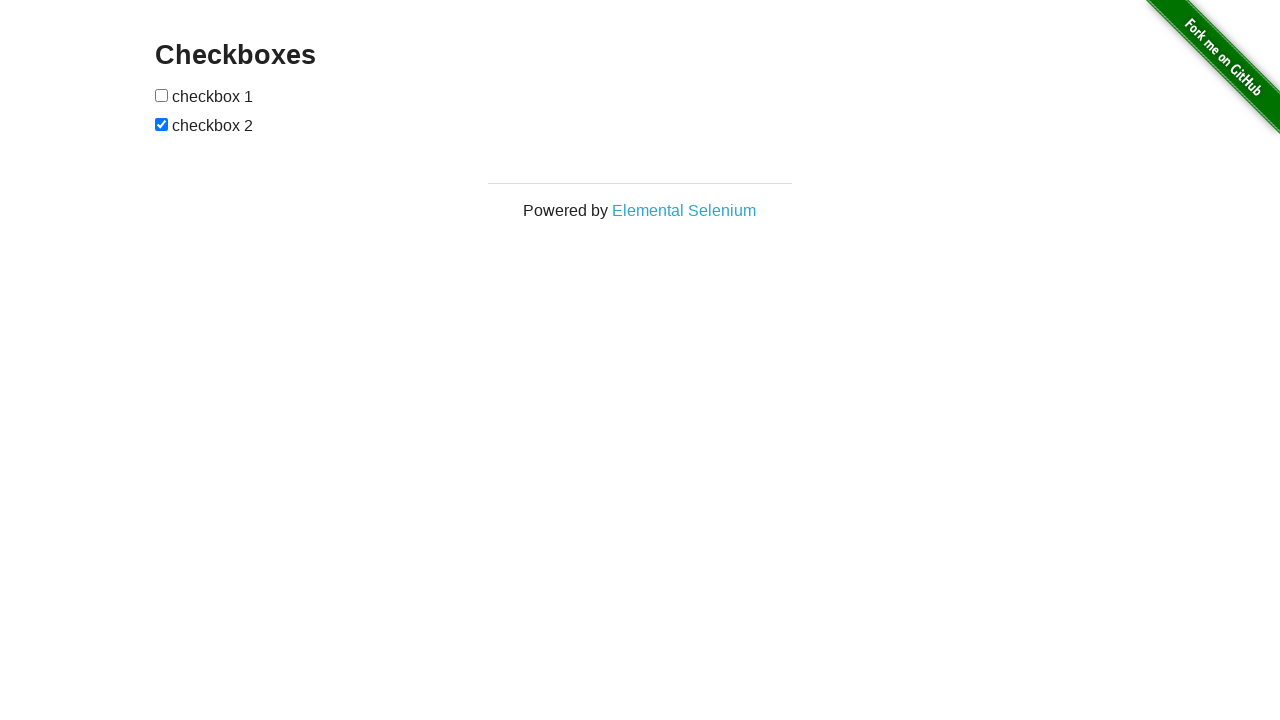

Waited for checkboxes to load on the page
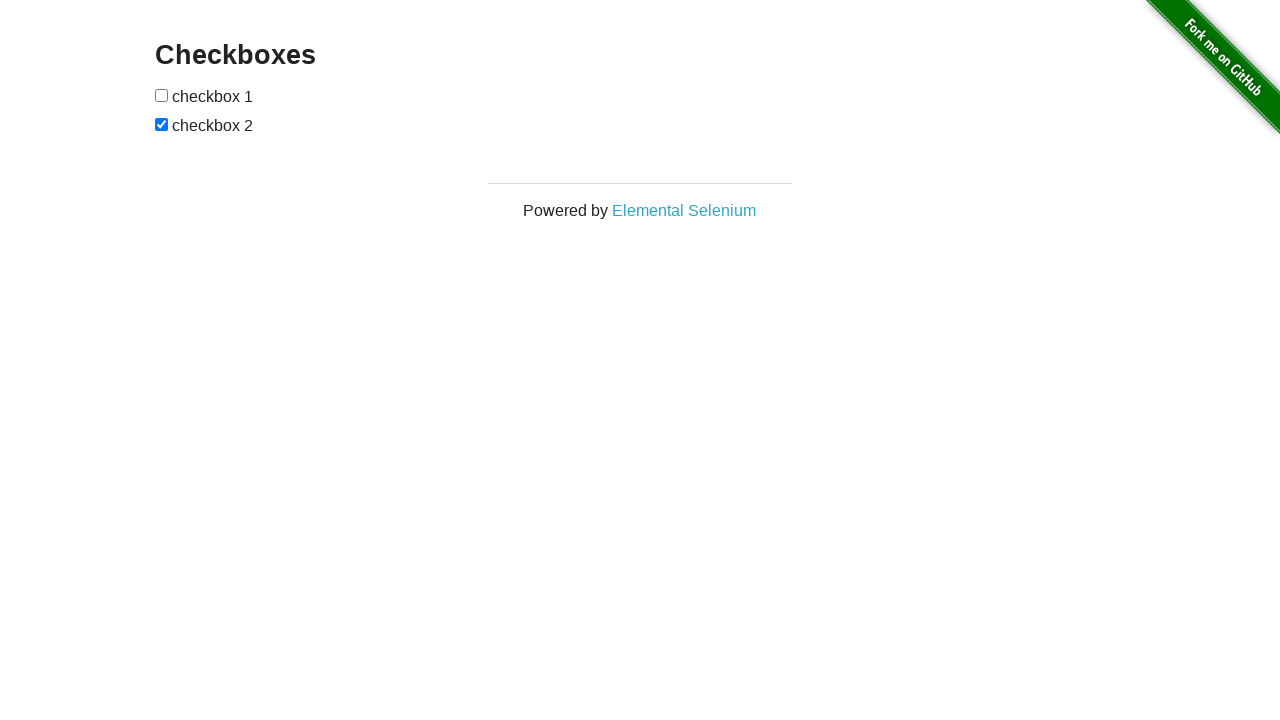

Located all checkbox elements on the page
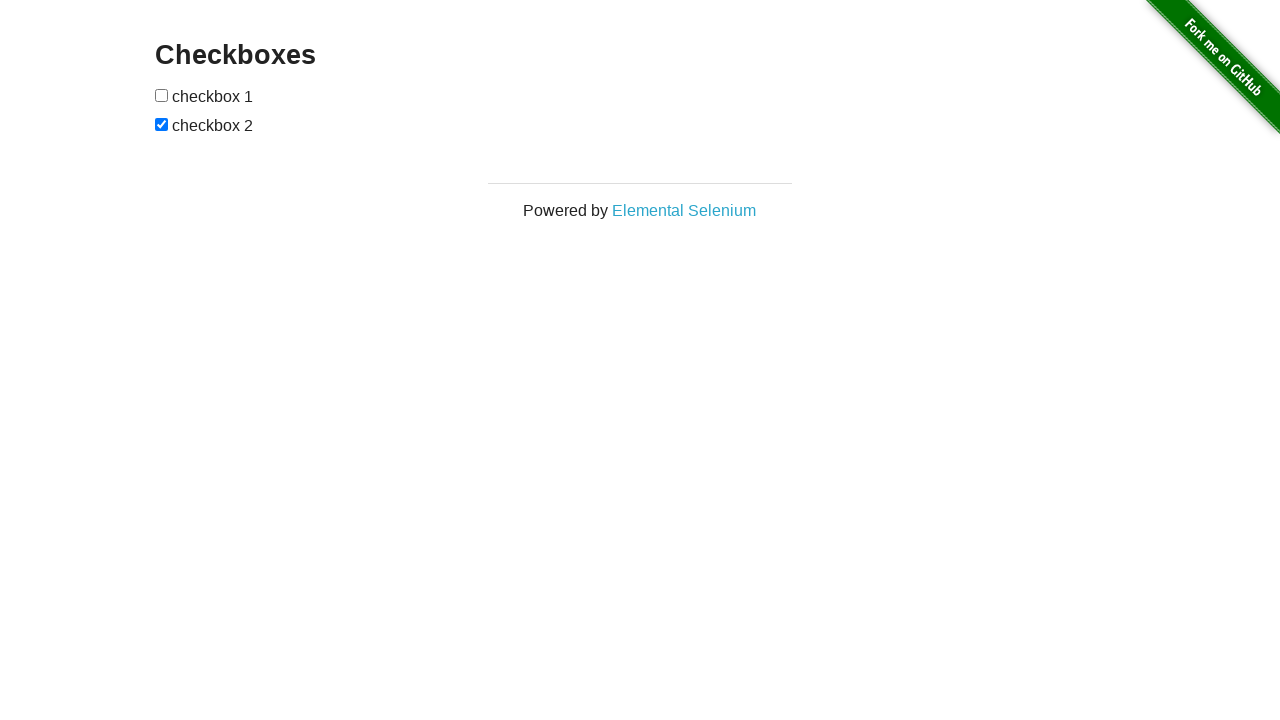

Verified first checkbox is initially unchecked
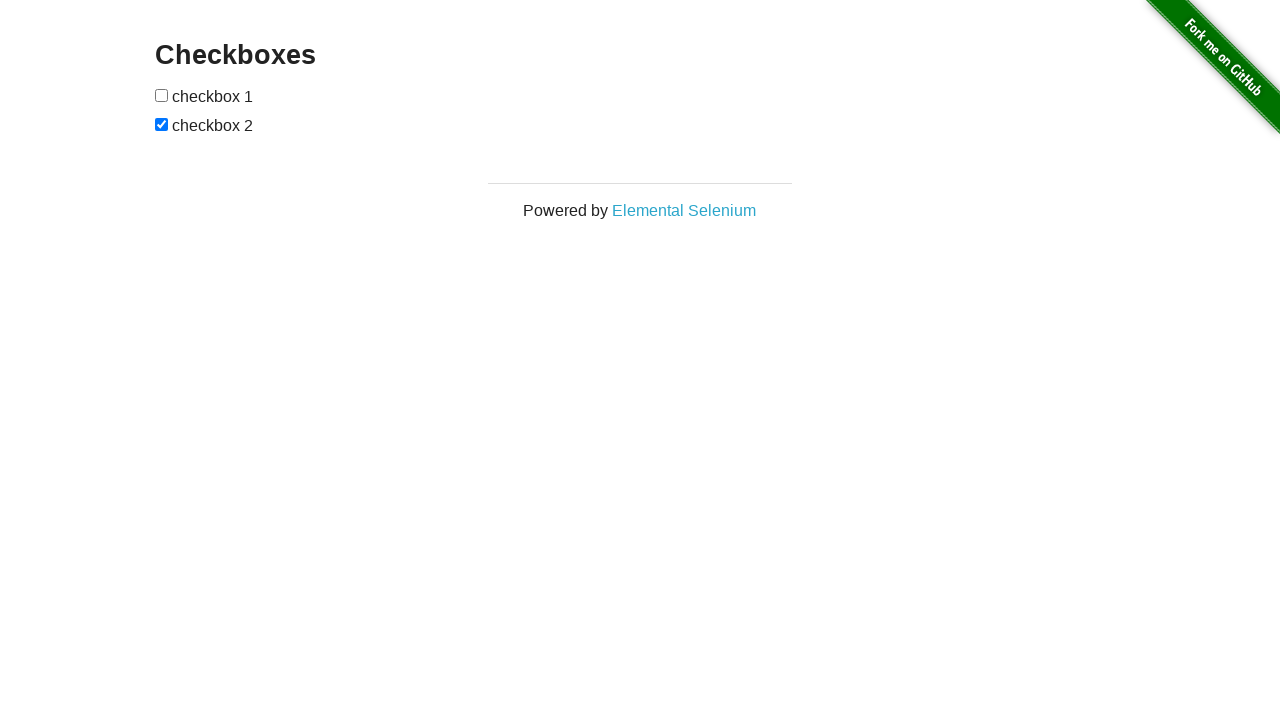

Verified second checkbox is initially checked
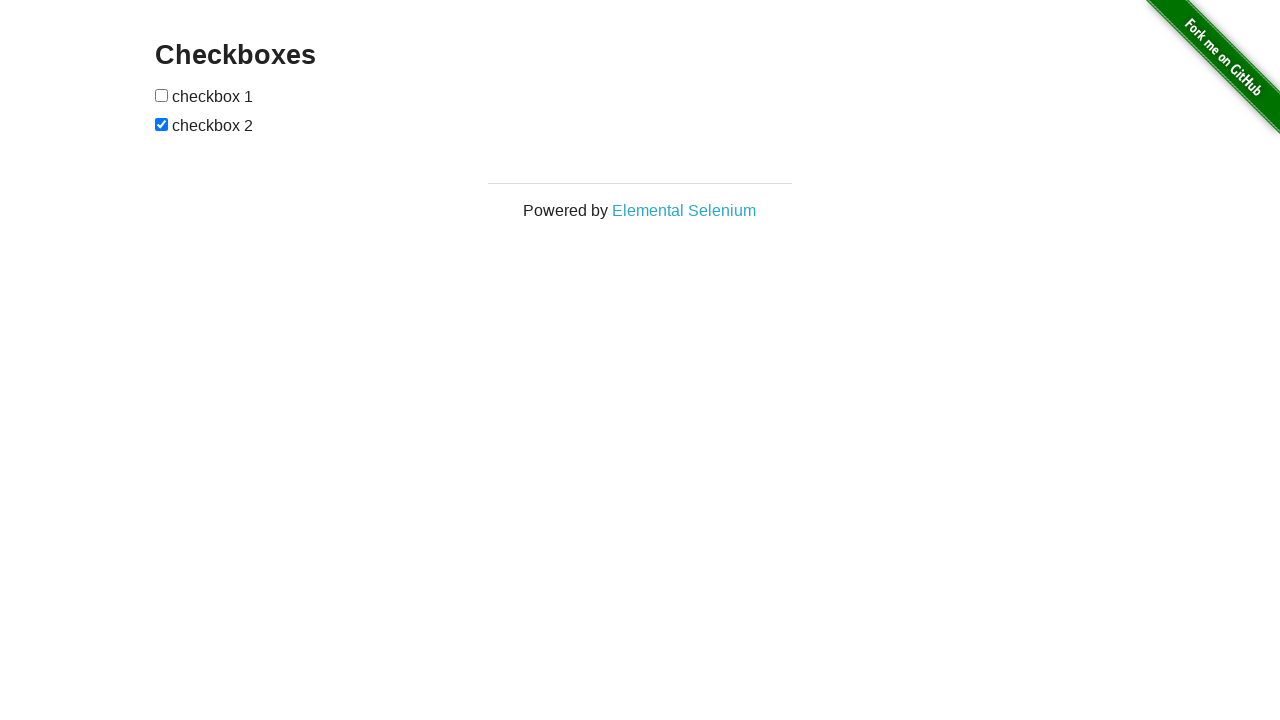

Clicked the first checkbox to select it at (162, 95) on input[type='checkbox'] >> nth=0
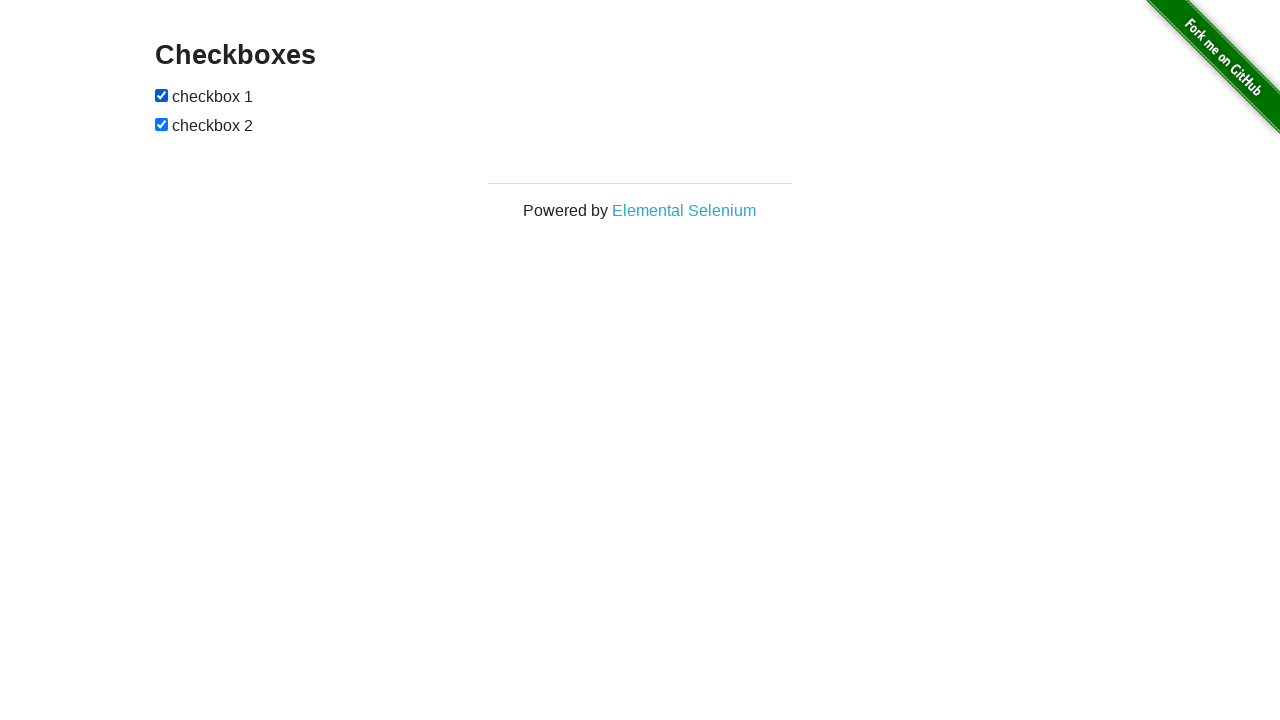

Verified first checkbox is now checked after clicking
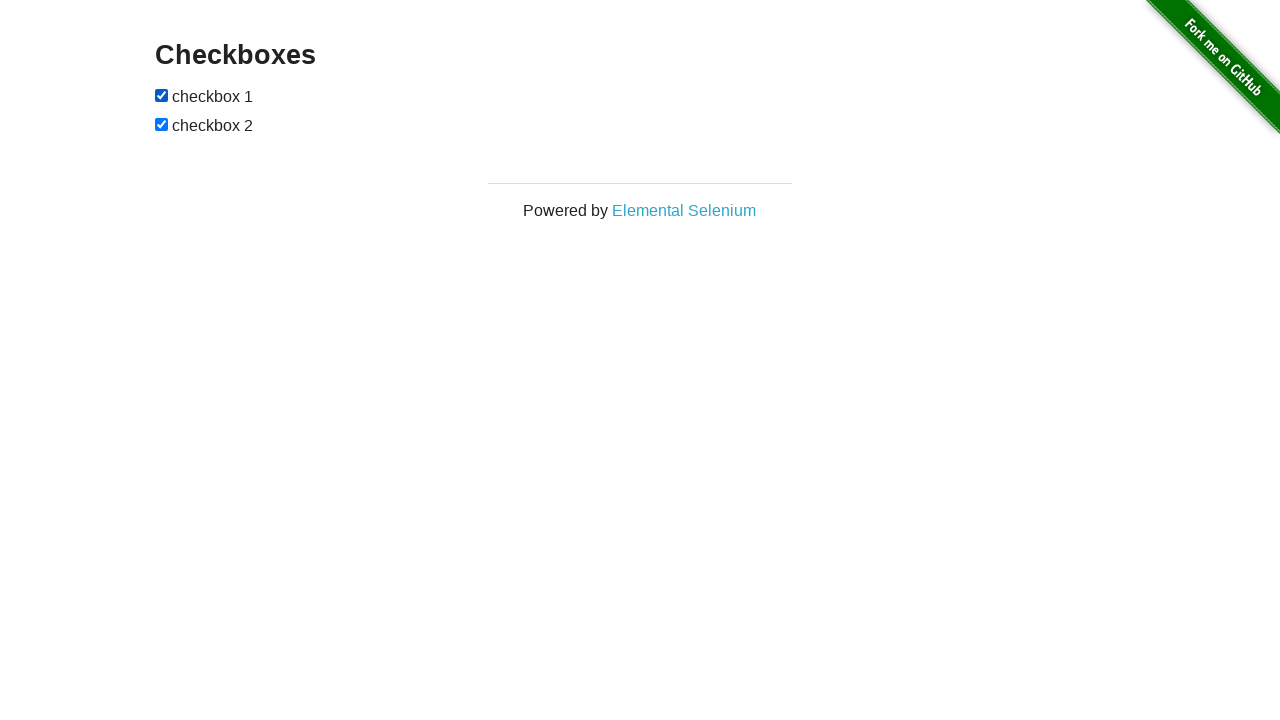

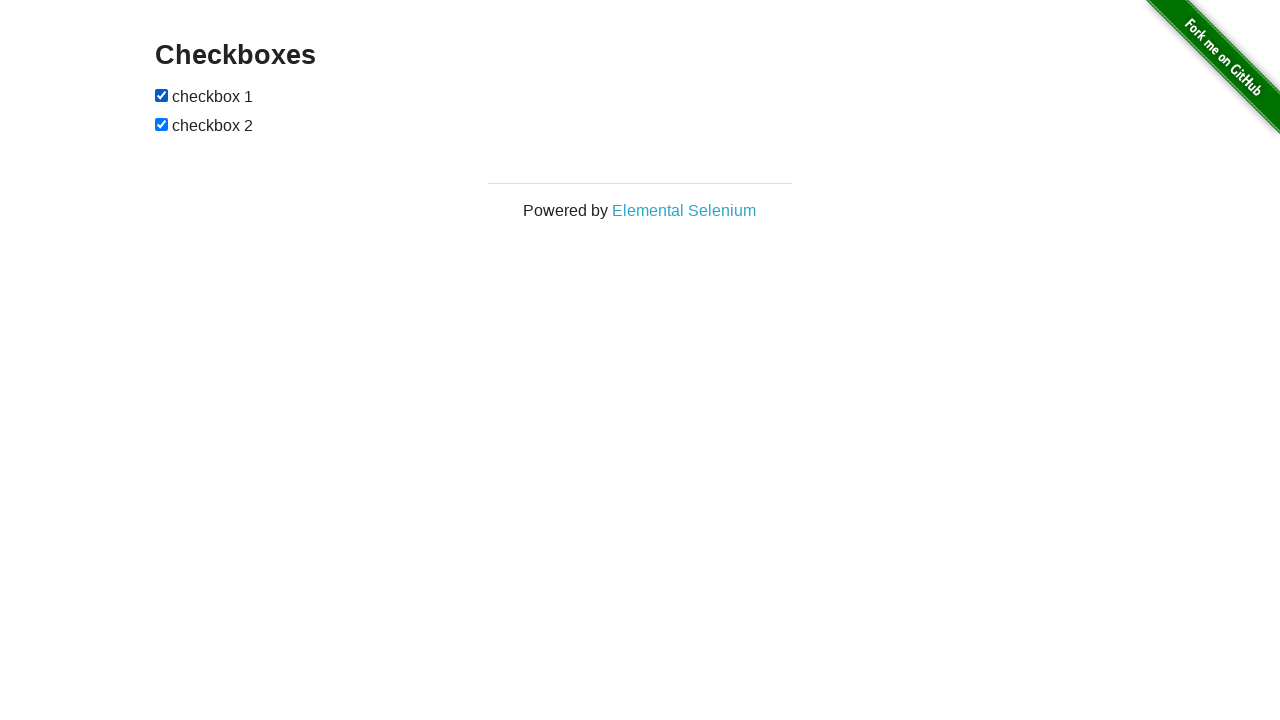